Tests alert handling by clicking an alert button and accepting the dialog that appears

Starting URL: https://demoqa.com/alerts

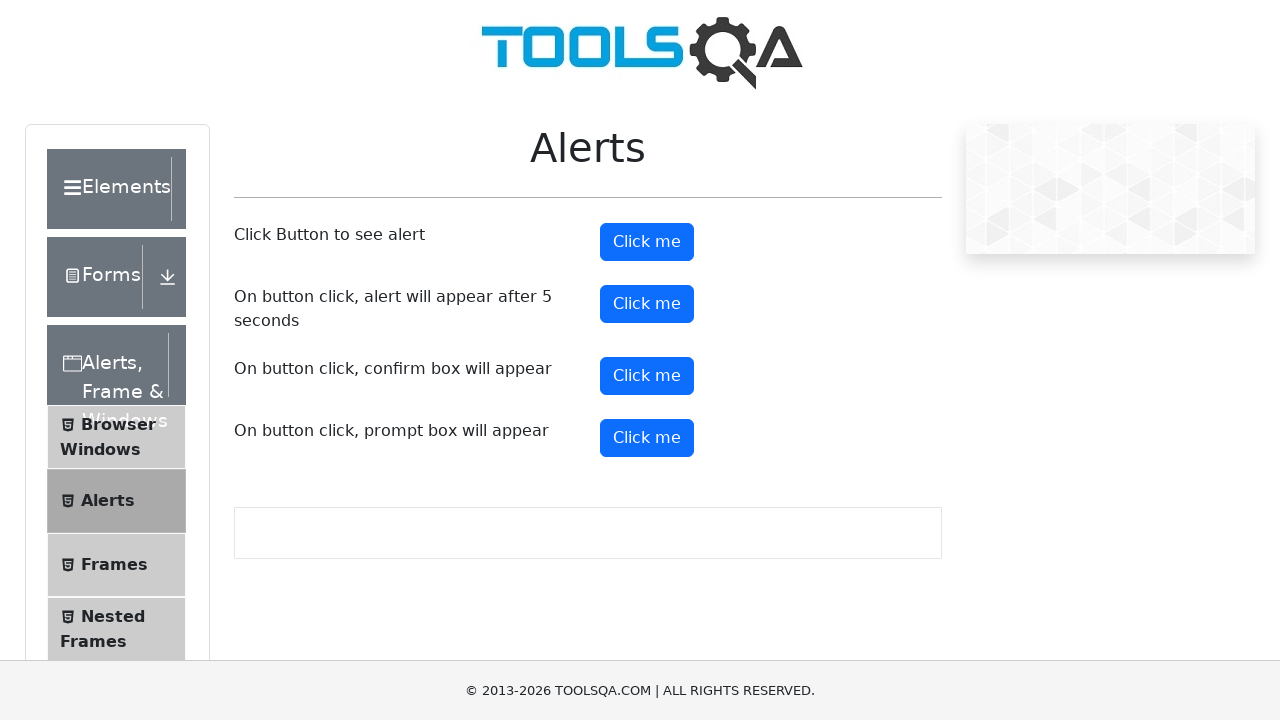

Set up dialog handler to accept alerts
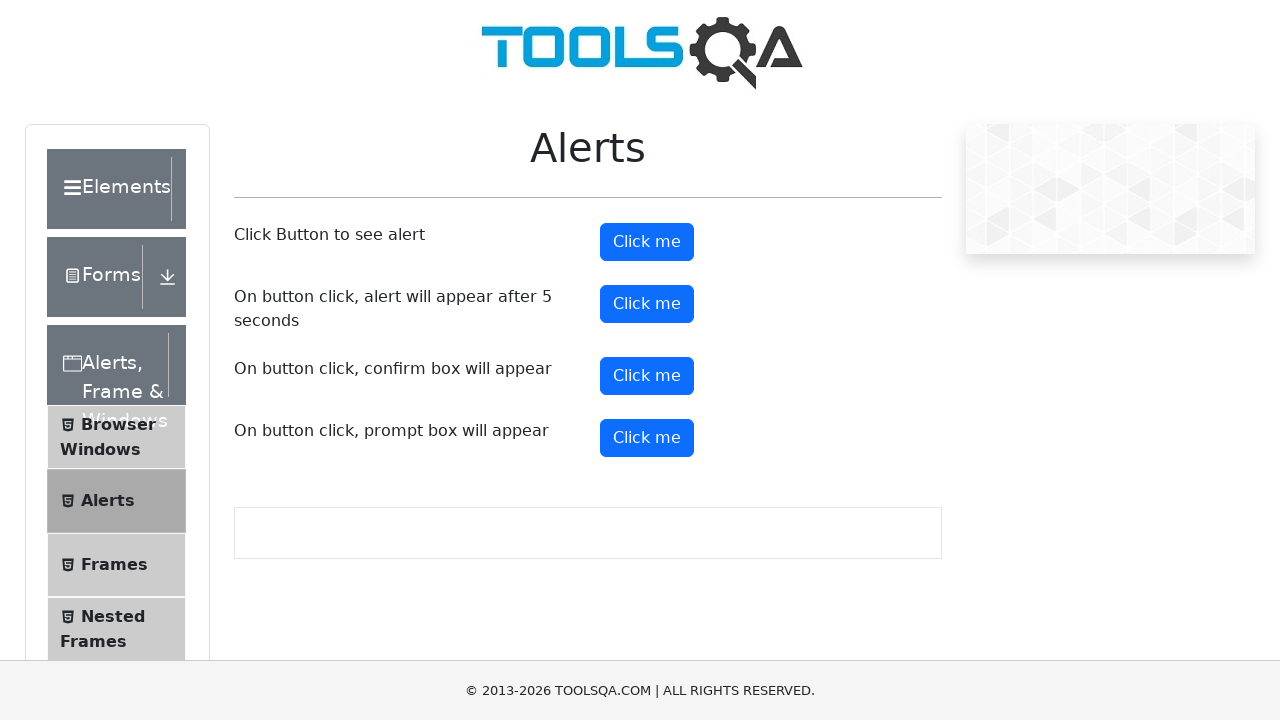

Clicked the alert button at (647, 242) on button#alertButton
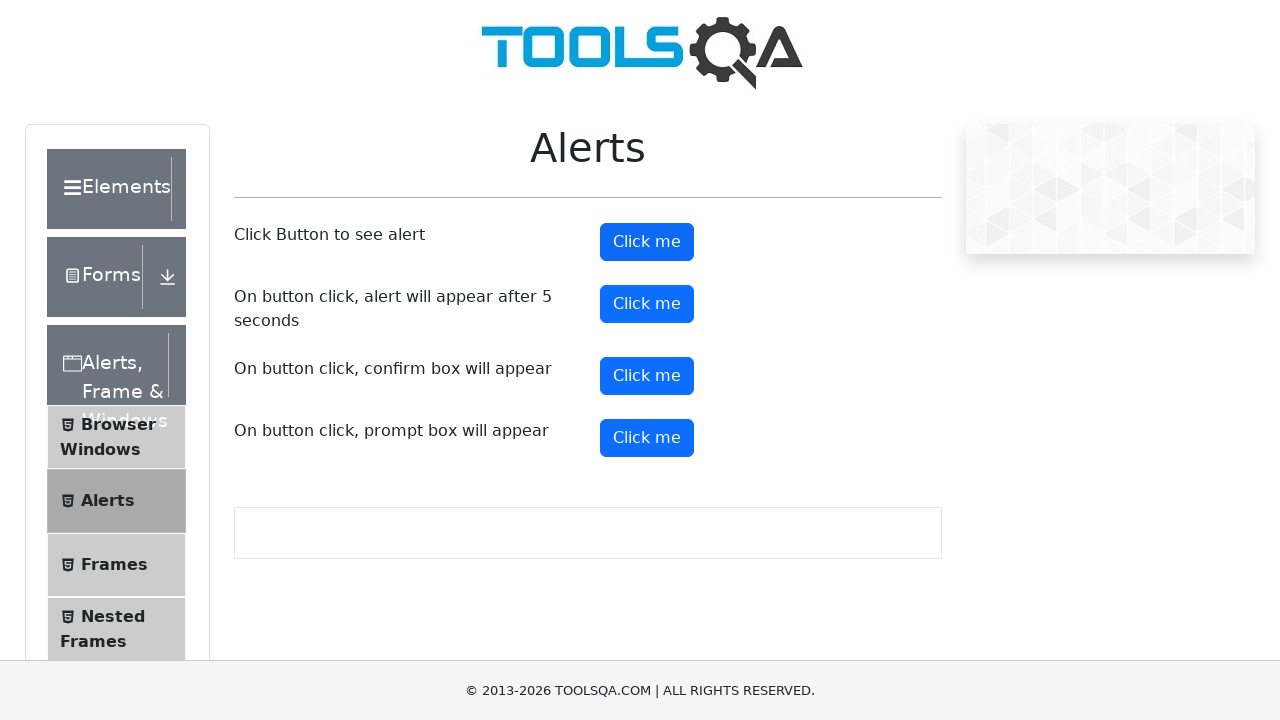

Waited 500ms for dialog to be handled
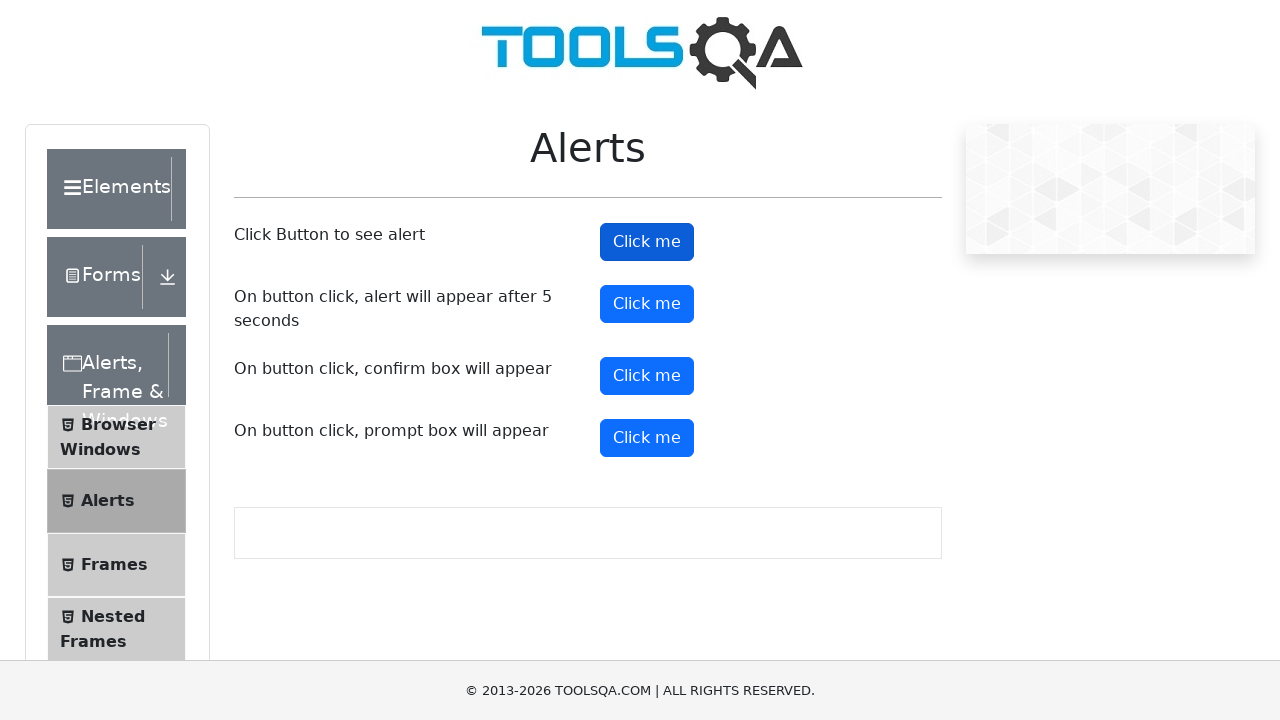

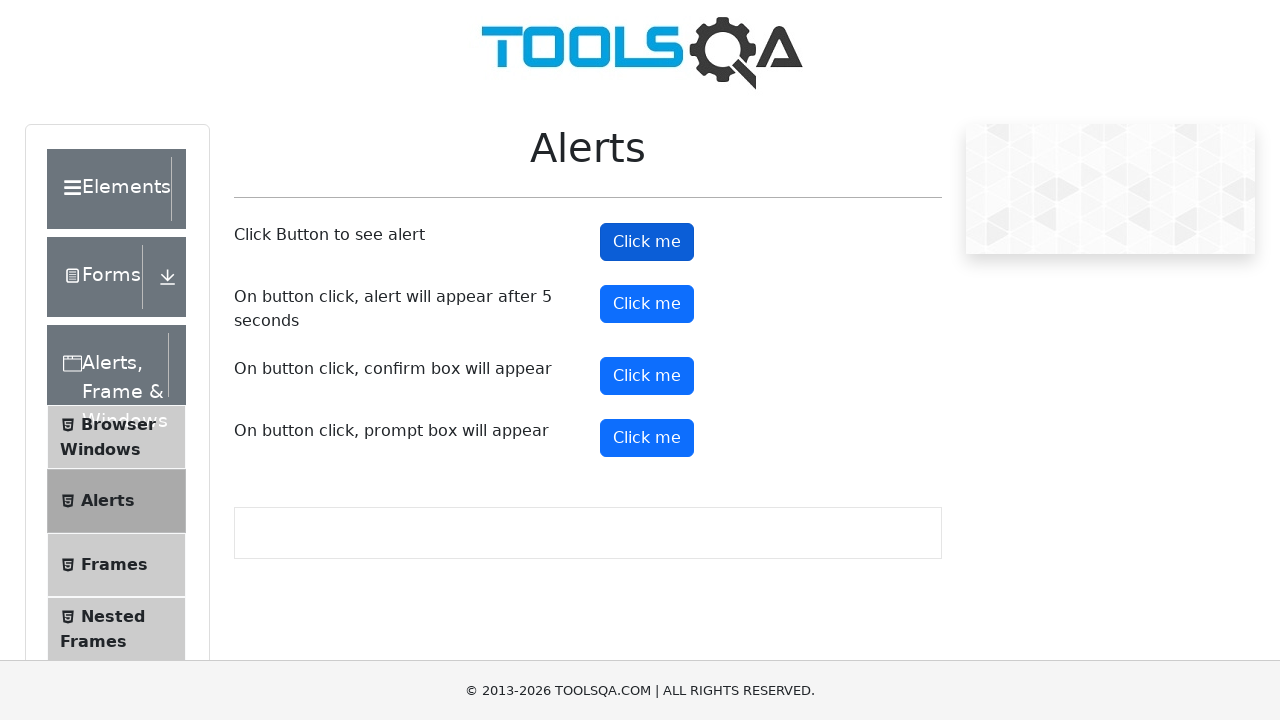